Tests closing a modal dialog by pressing Escape on the OK button

Starting URL: https://testpages.eviltester.com/styled/alerts/fake-alert-test.html

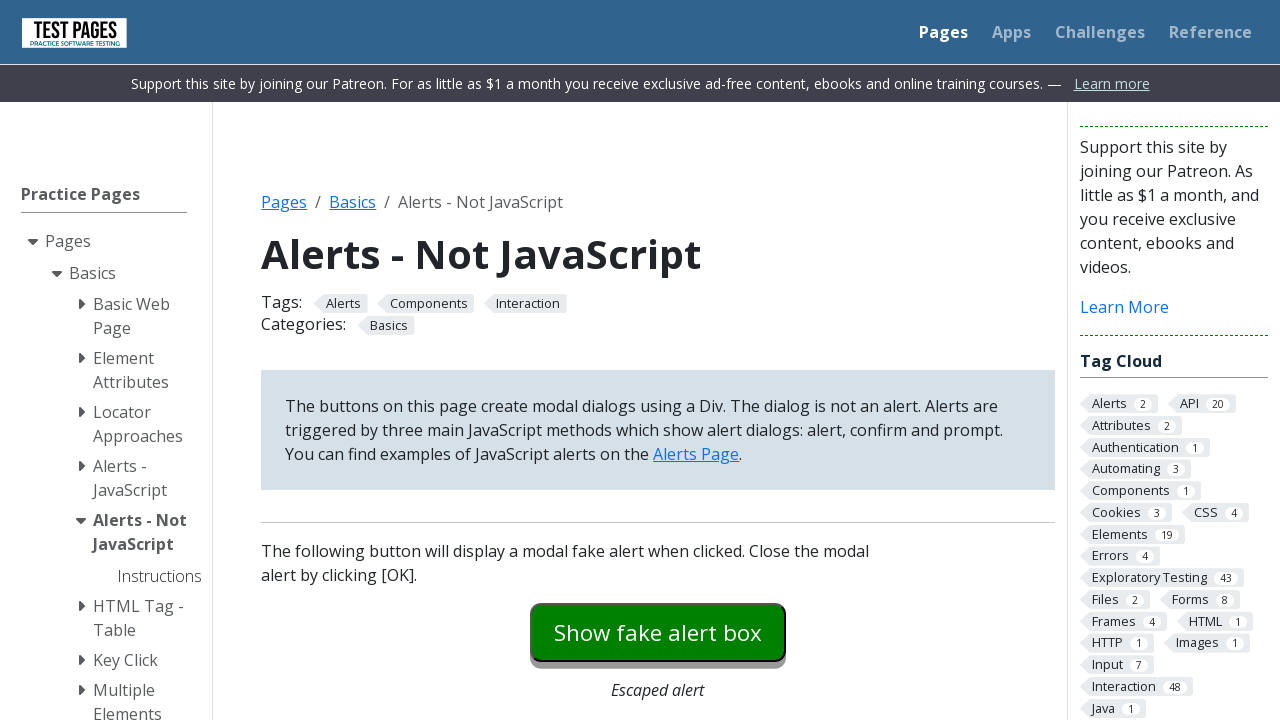

Clicked to open modal dialog at (658, 360) on #modaldialog
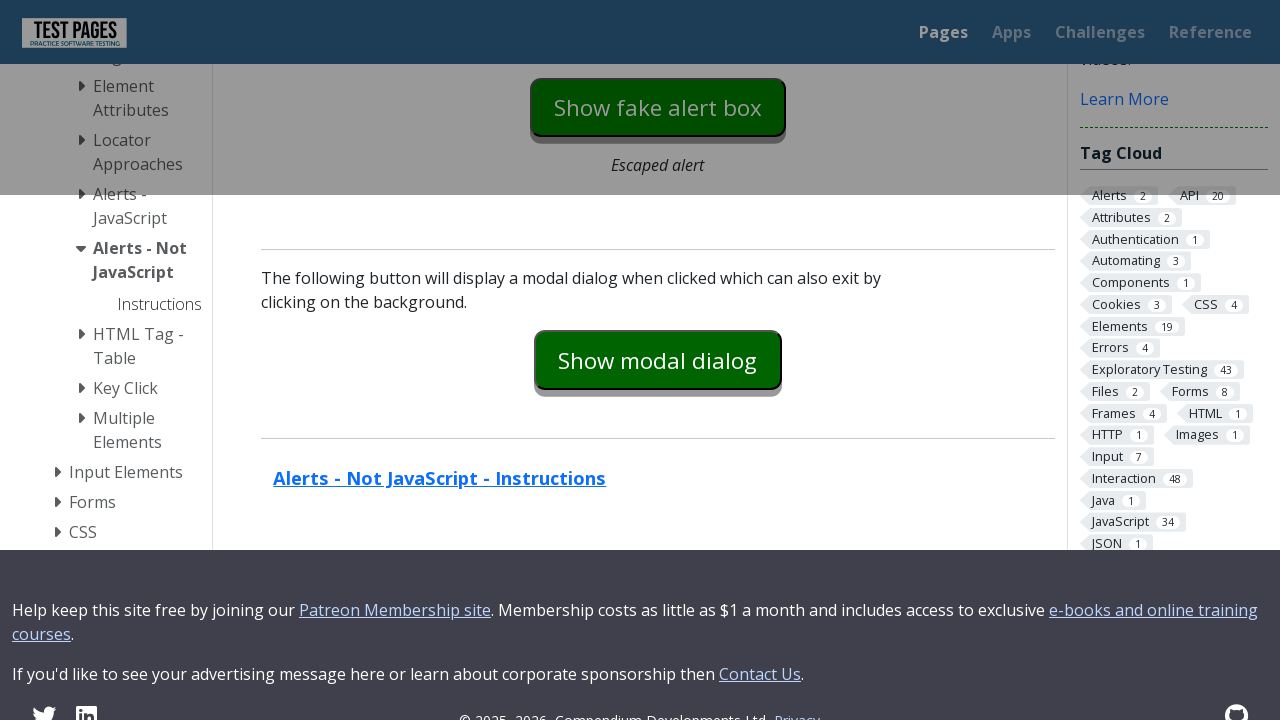

Pressed Escape key on OK button on #dialog-ok
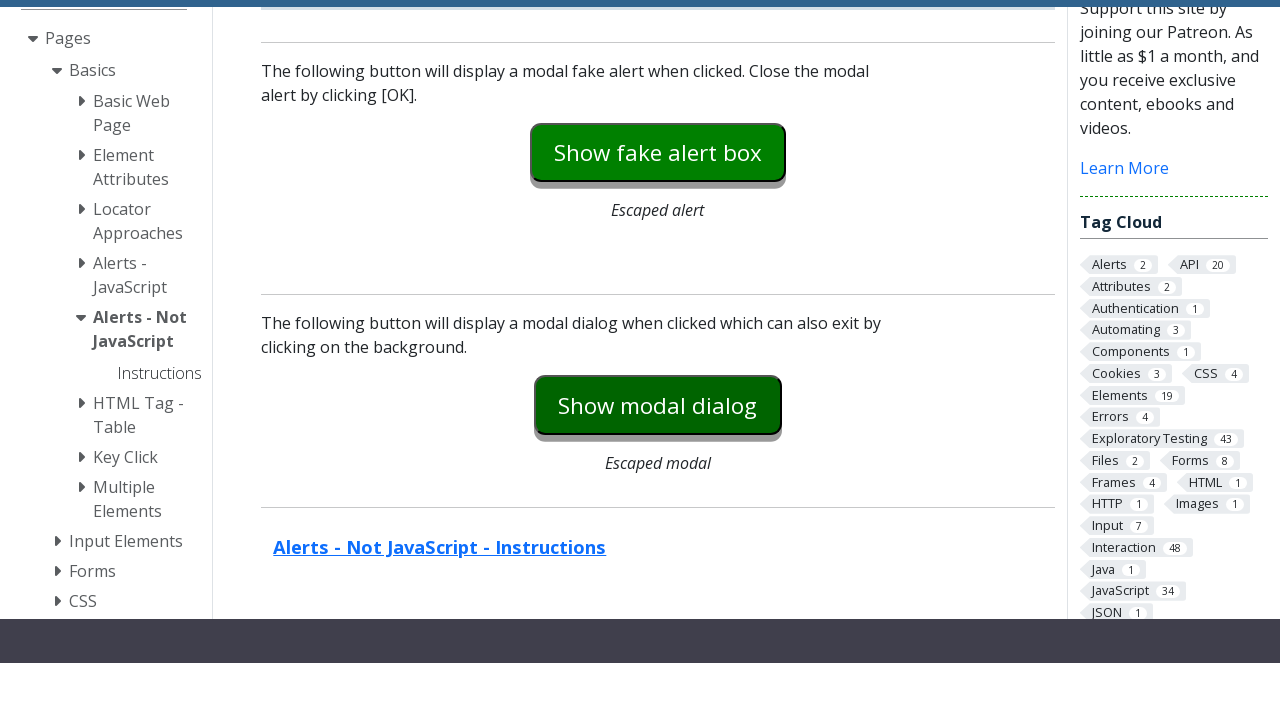

Verified dialog is hidden
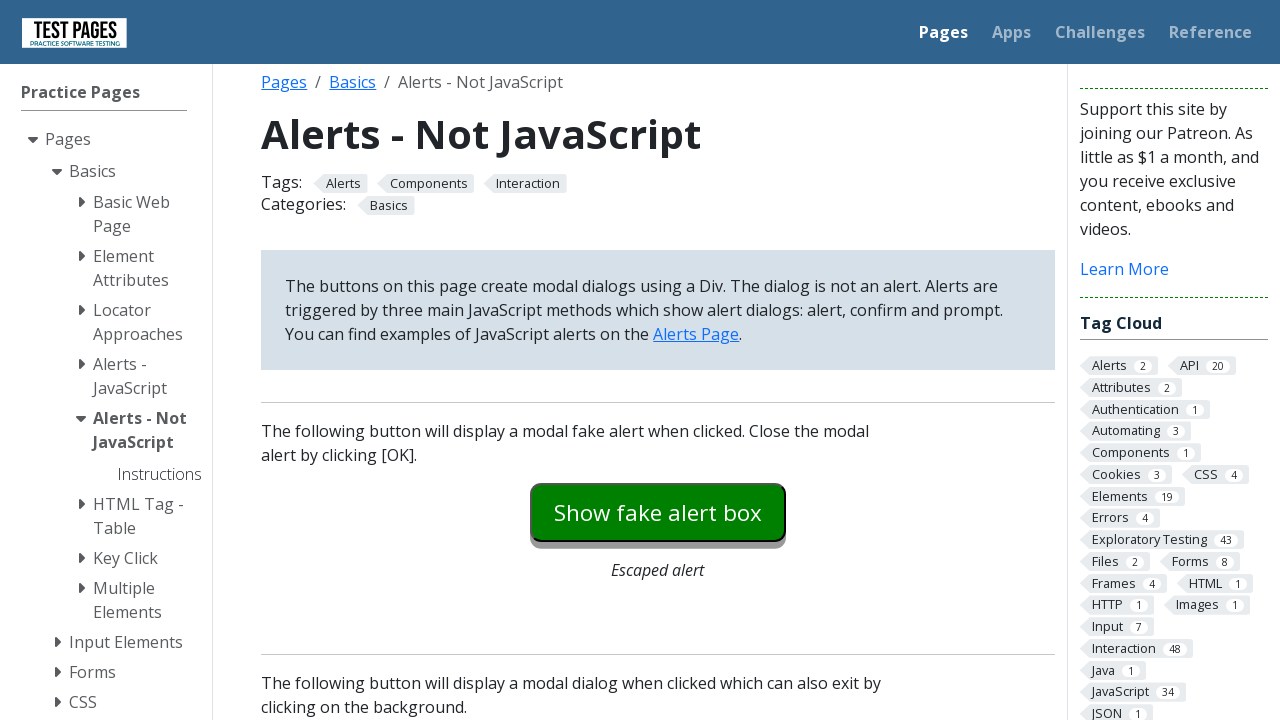

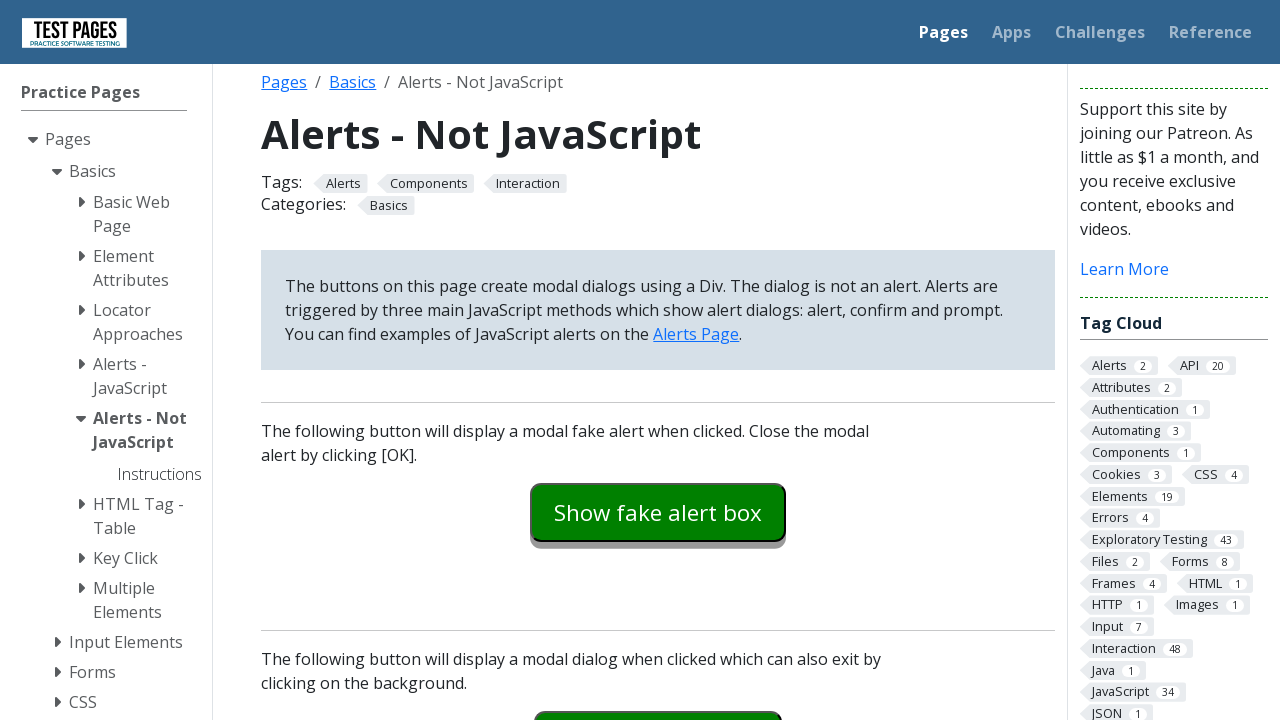